Navigates to the Context Menu page and verifies the title and paragraph text content are displayed correctly

Starting URL: https://the-internet.herokuapp.com/

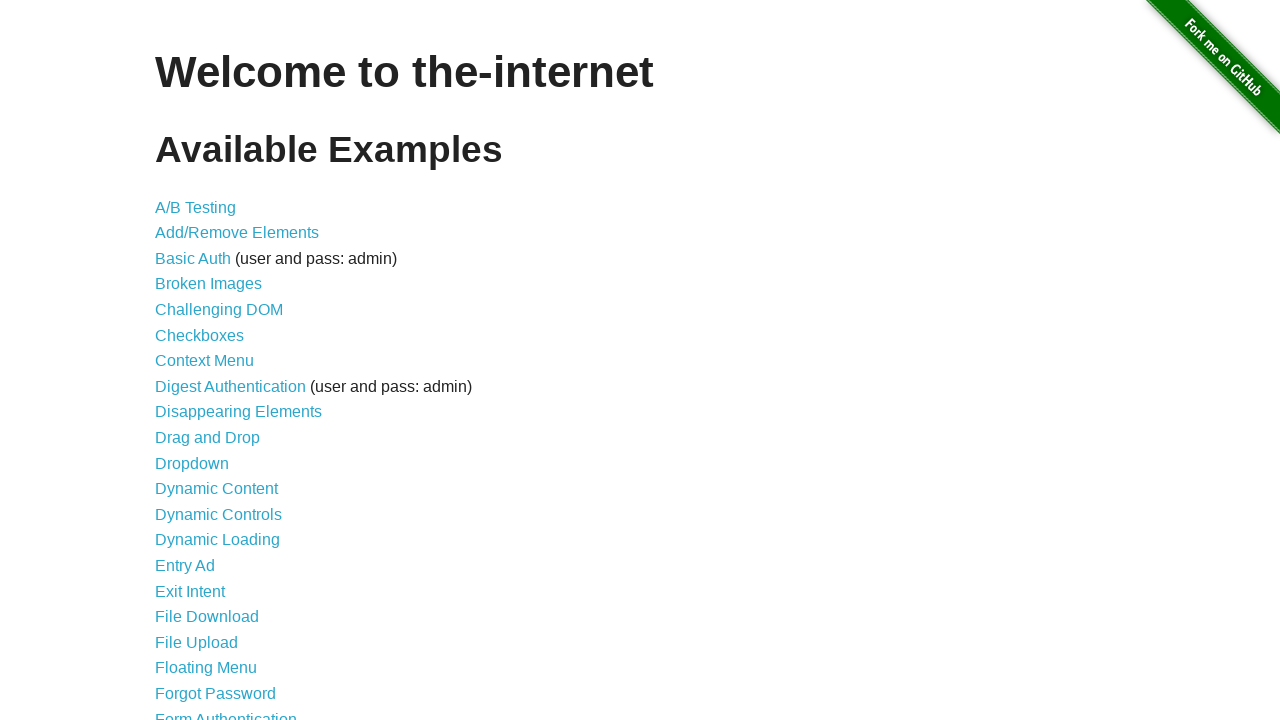

Waited for h1 element to load on the starting page
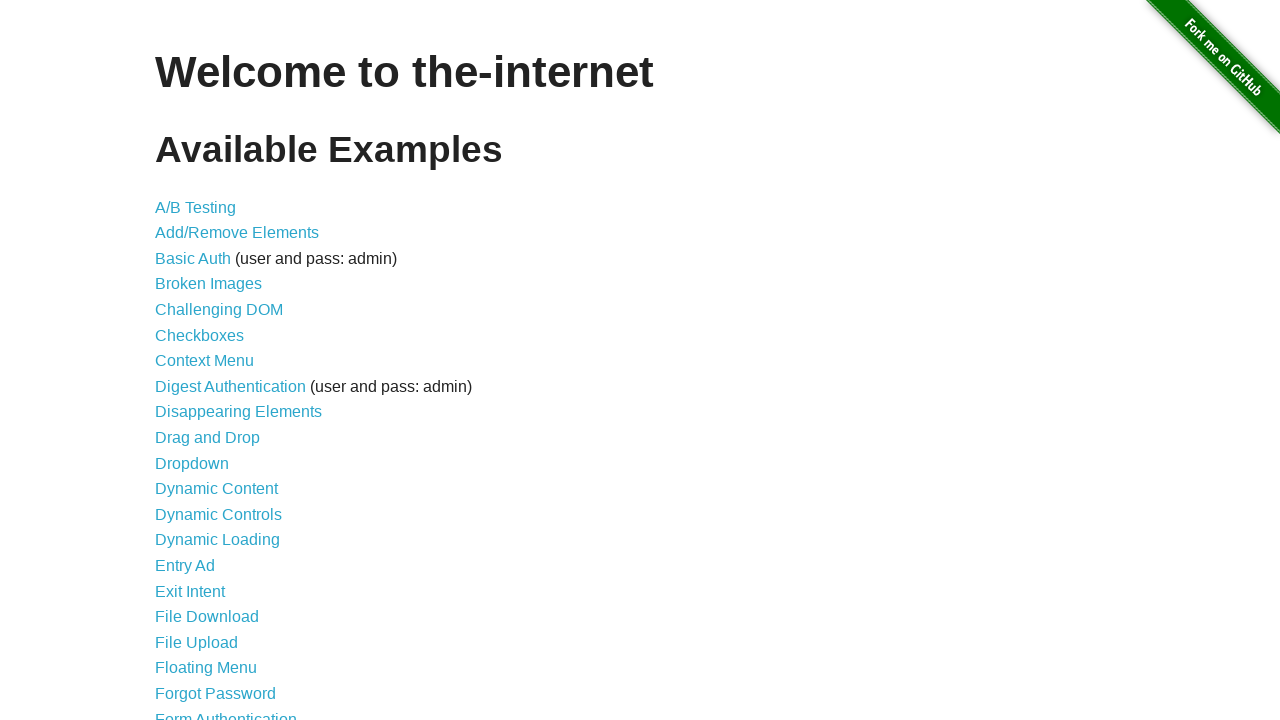

Clicked on Context Menu link at (204, 361) on xpath=//a[normalize-space()='Context Menu']
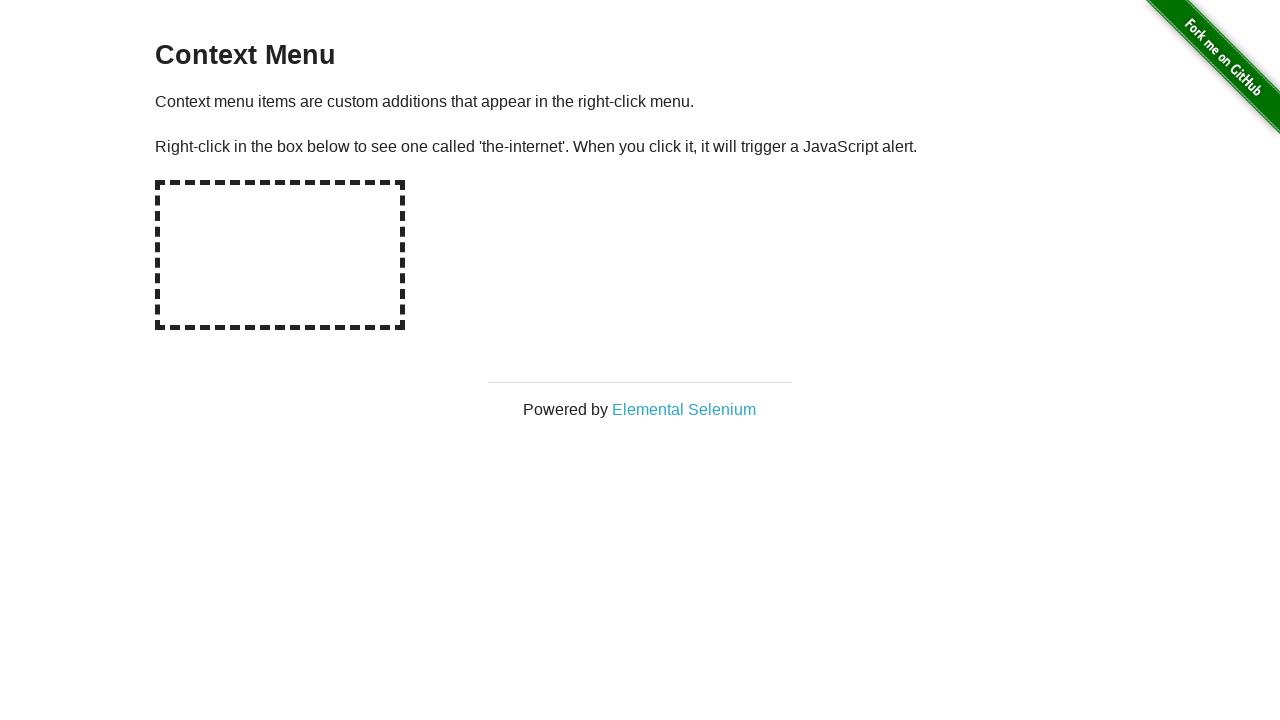

Waited for h3 element to load on Context Menu page
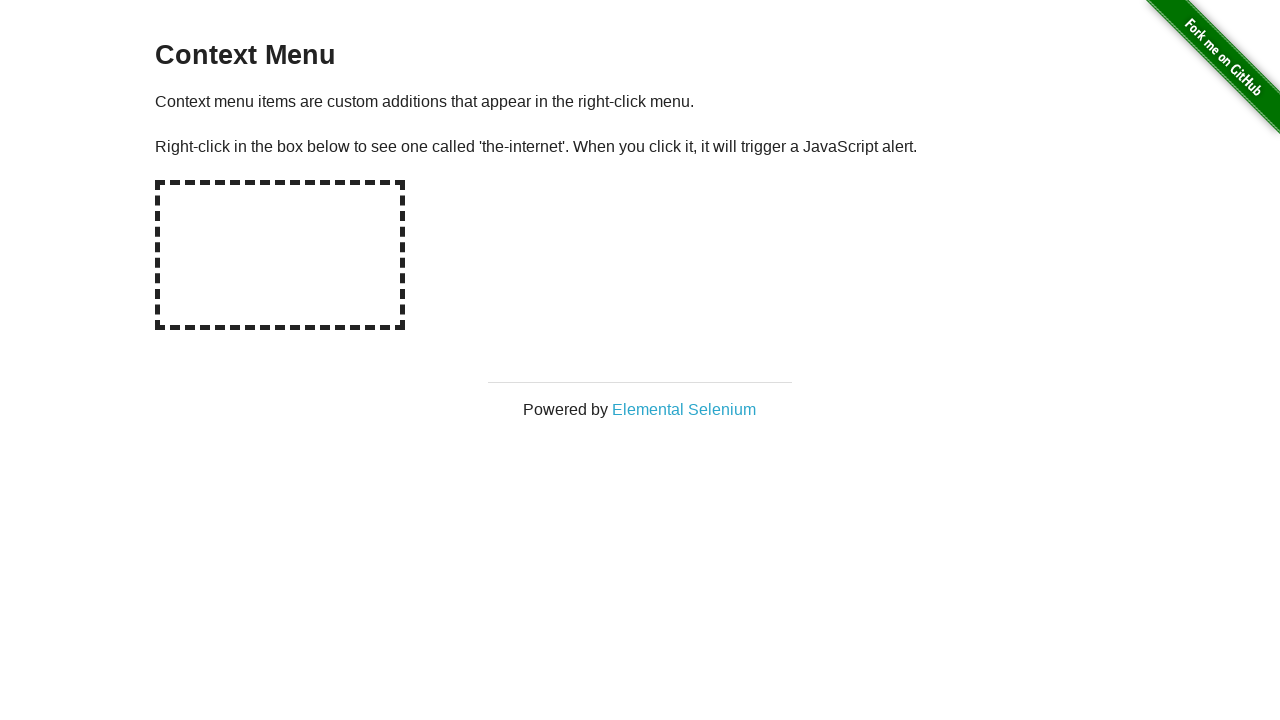

Verified h3 title text is 'Context Menu'
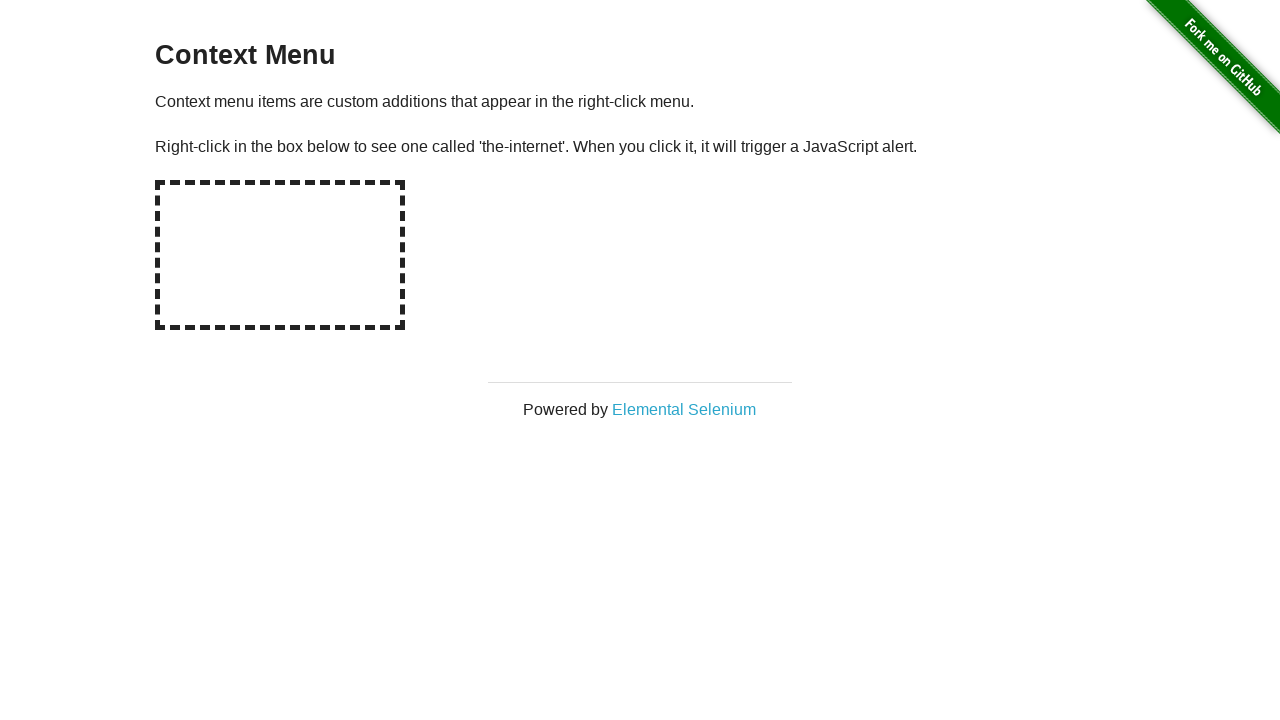

Retrieved all paragraph elements
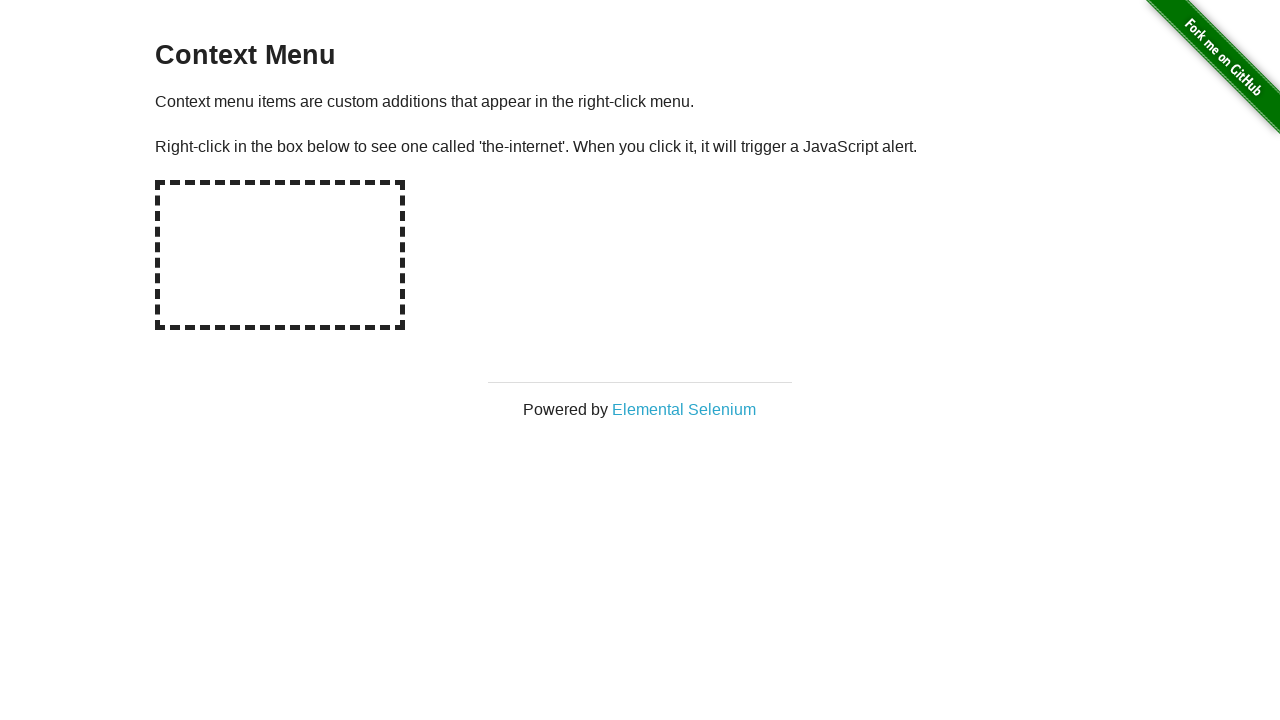

Verified first paragraph text content
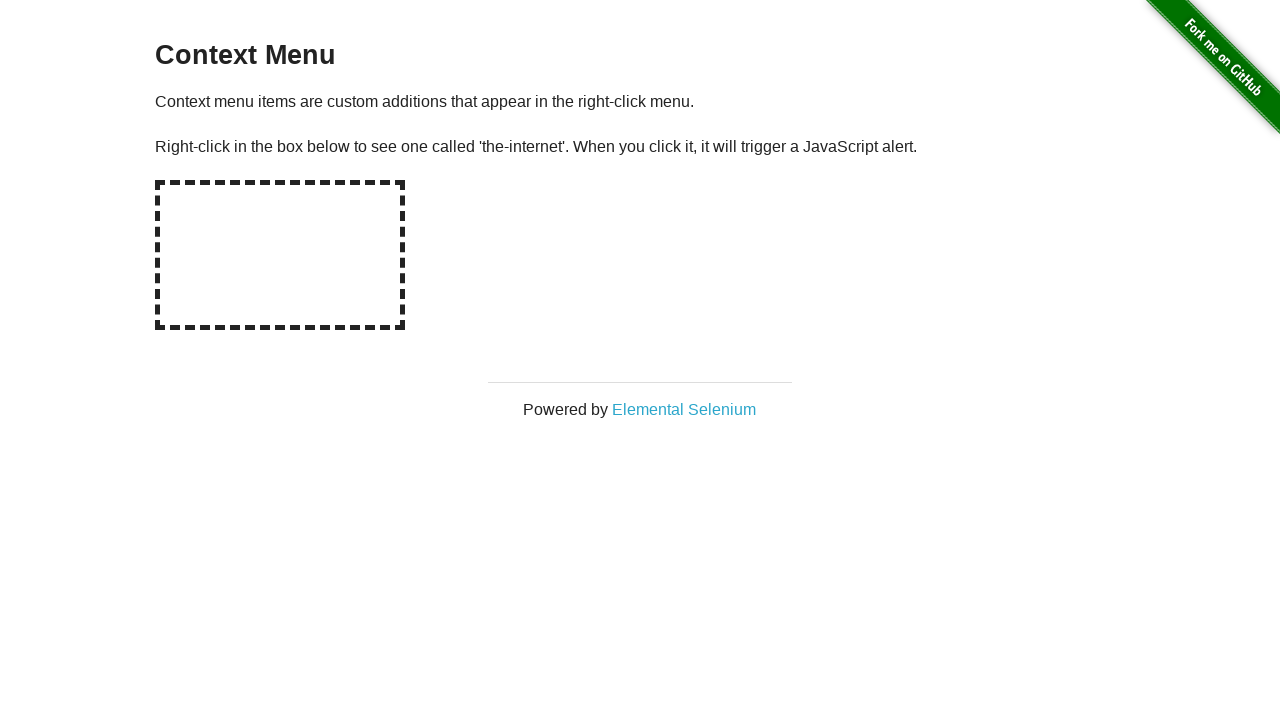

Verified second paragraph text content
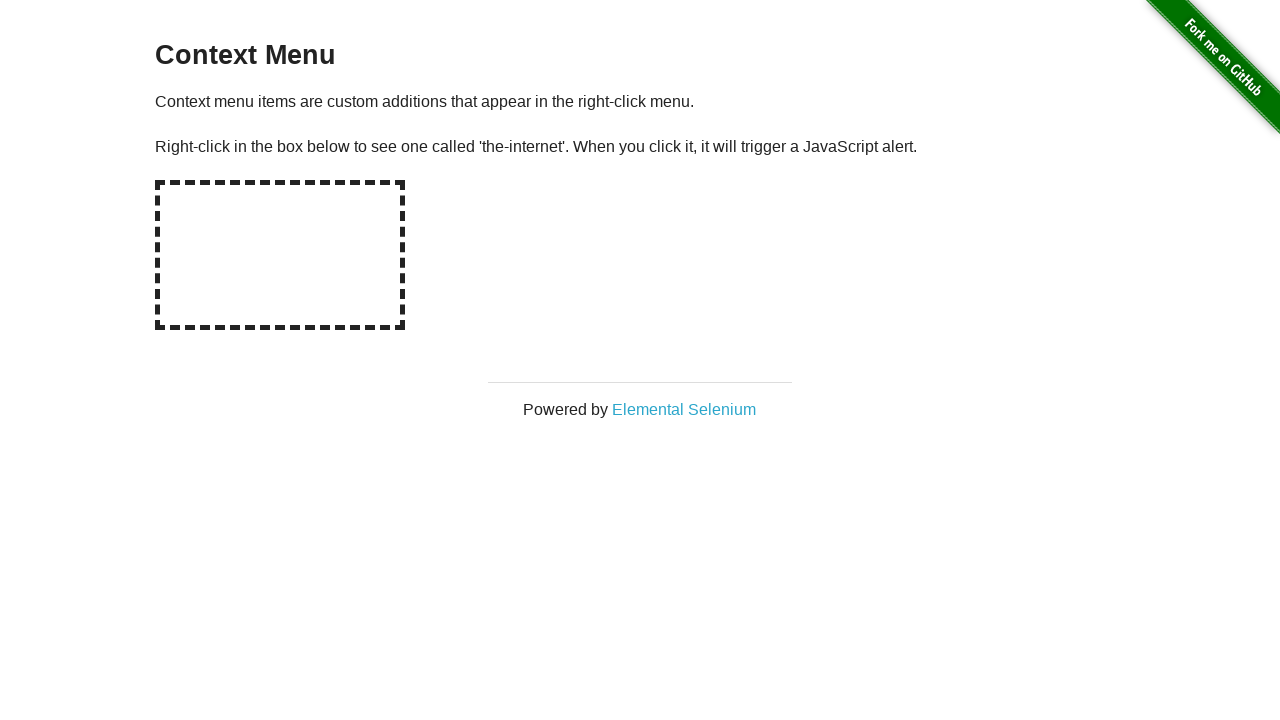

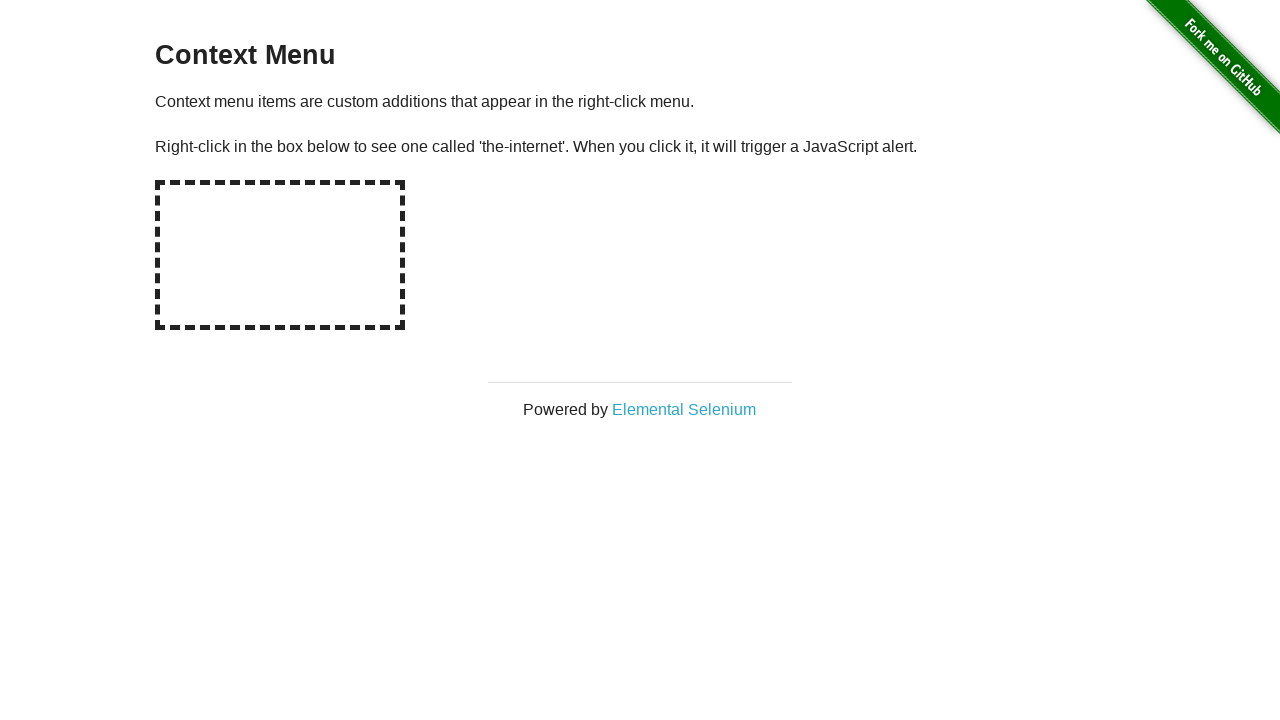